Verifies that product prices and Add to Cart buttons are displayed on the Rifle Cases page

Starting URL: https://www.glendale.com

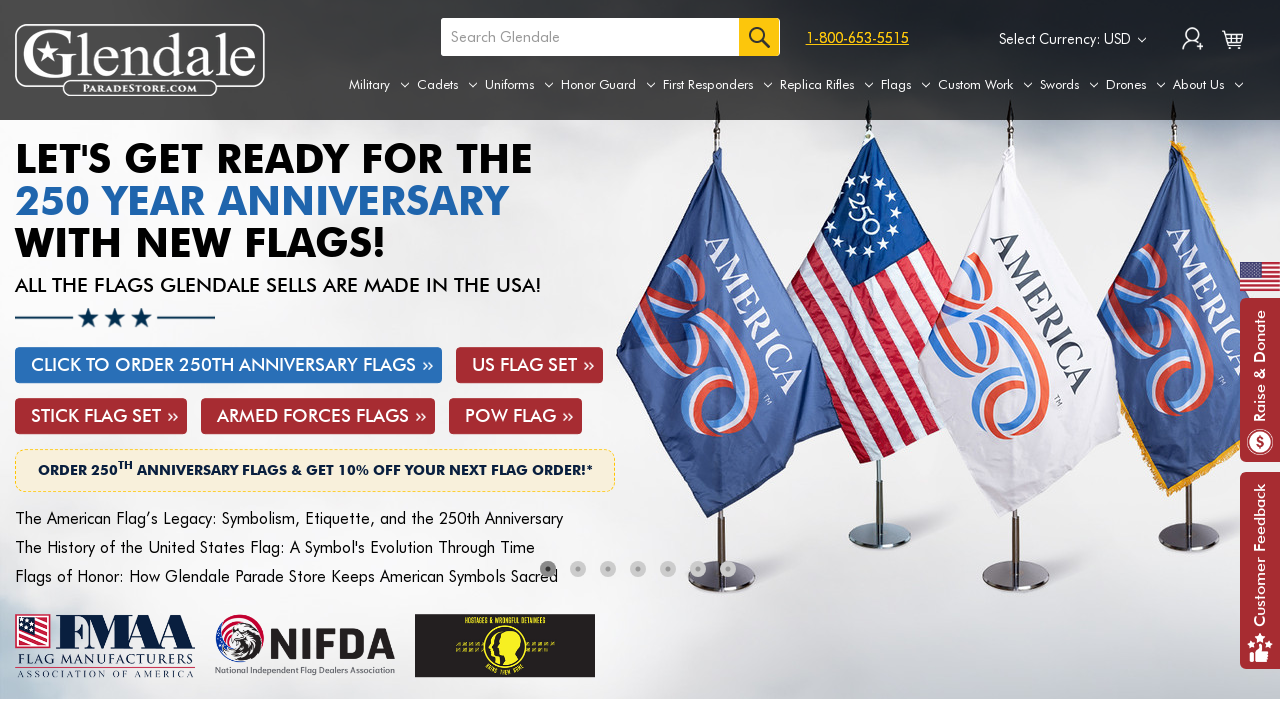

Hovered over Replica Rifles tab at (827, 85) on a[aria-label='Replica Rifles']
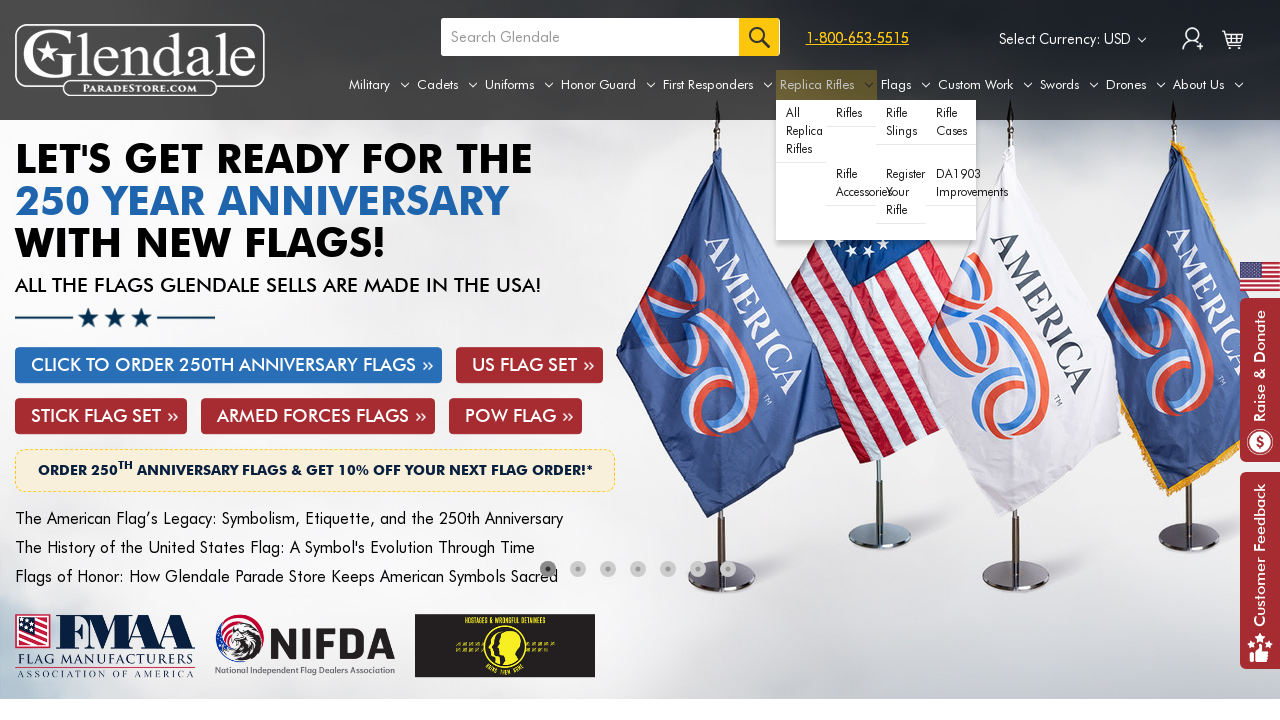

Clicked on Rifle Cases option from dropdown menu at (951, 122) on #navPages-49 ul.navPage-subMenu-list li.navPage-subMenu-item:nth-child(4) a
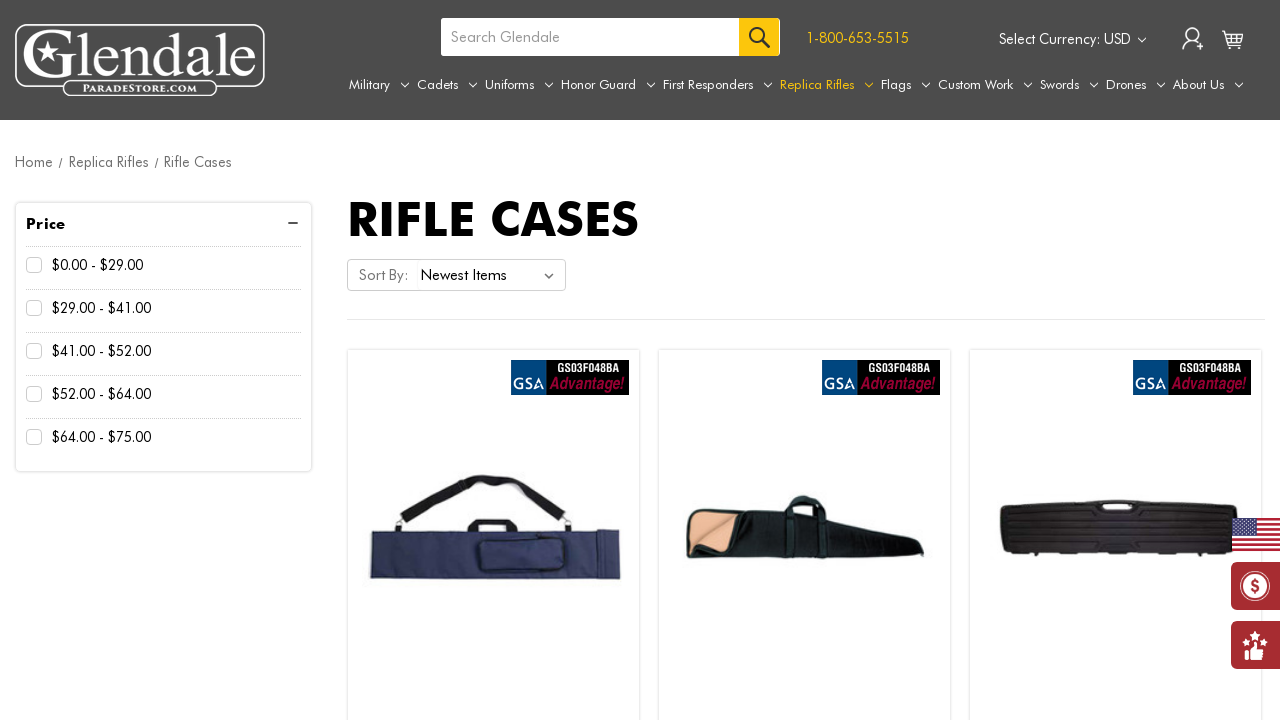

Product prices are now visible on Rifle Cases page
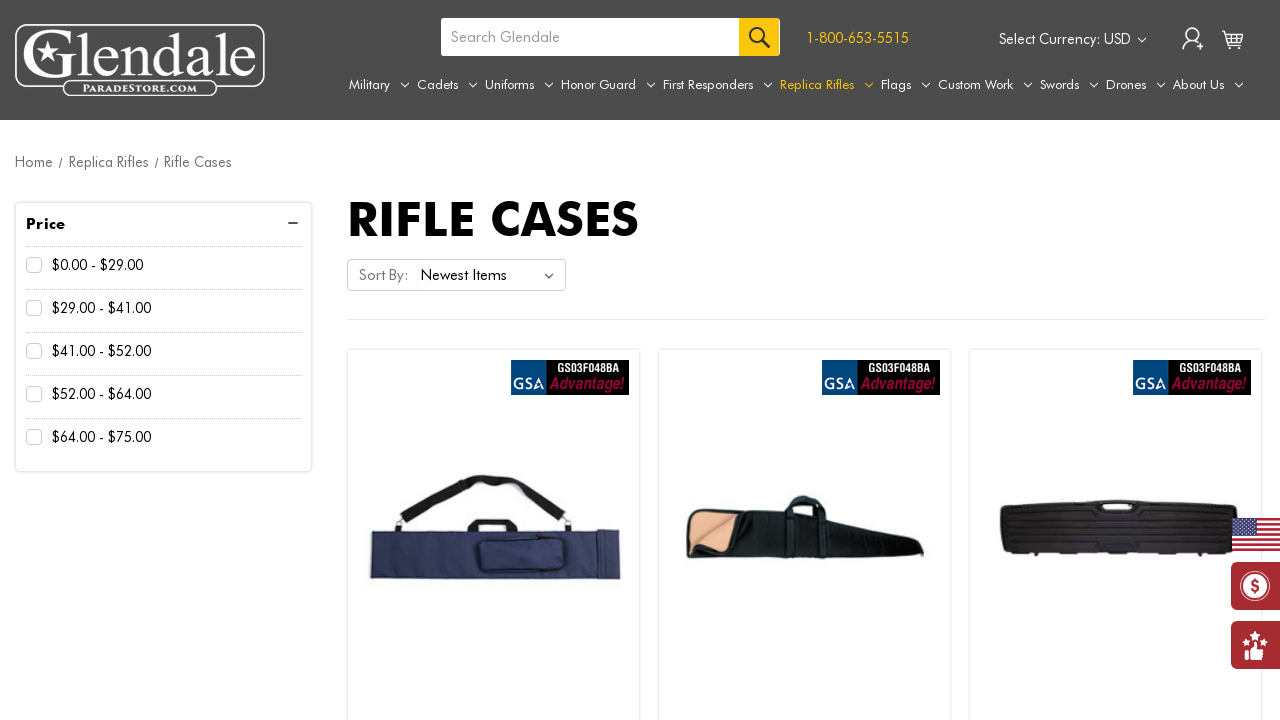

Add to Cart buttons are now visible on Rifle Cases page
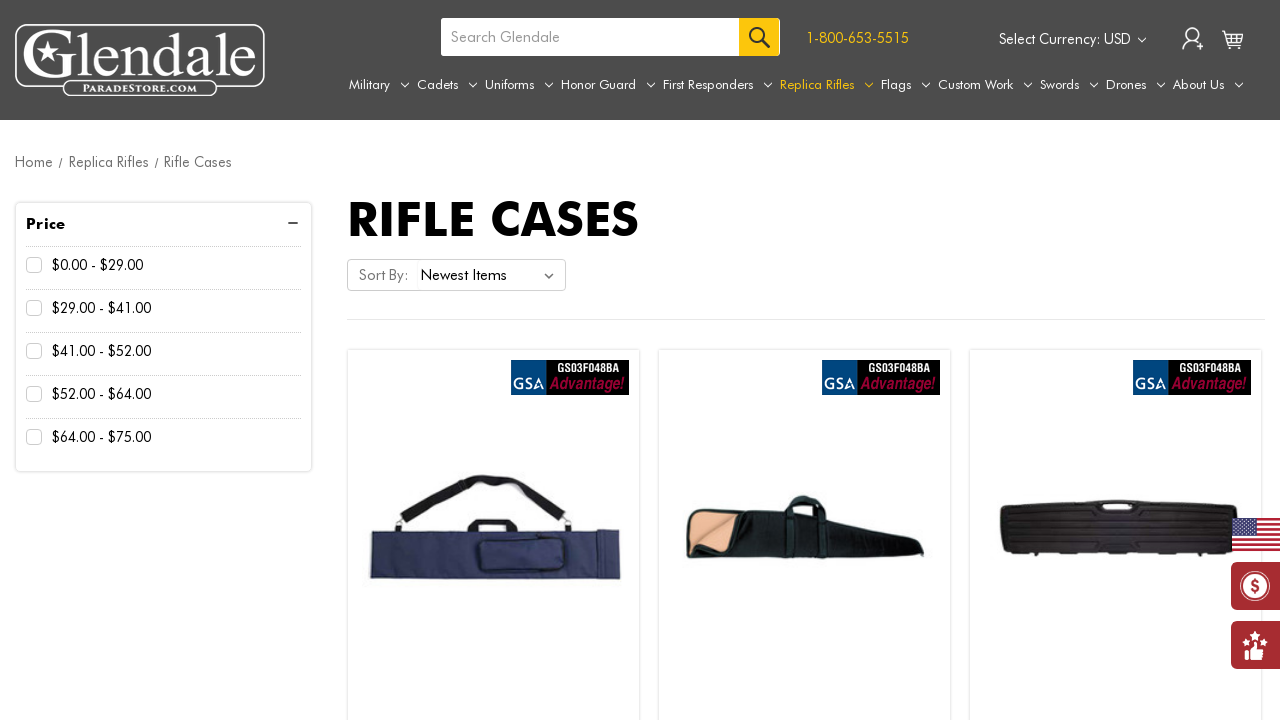

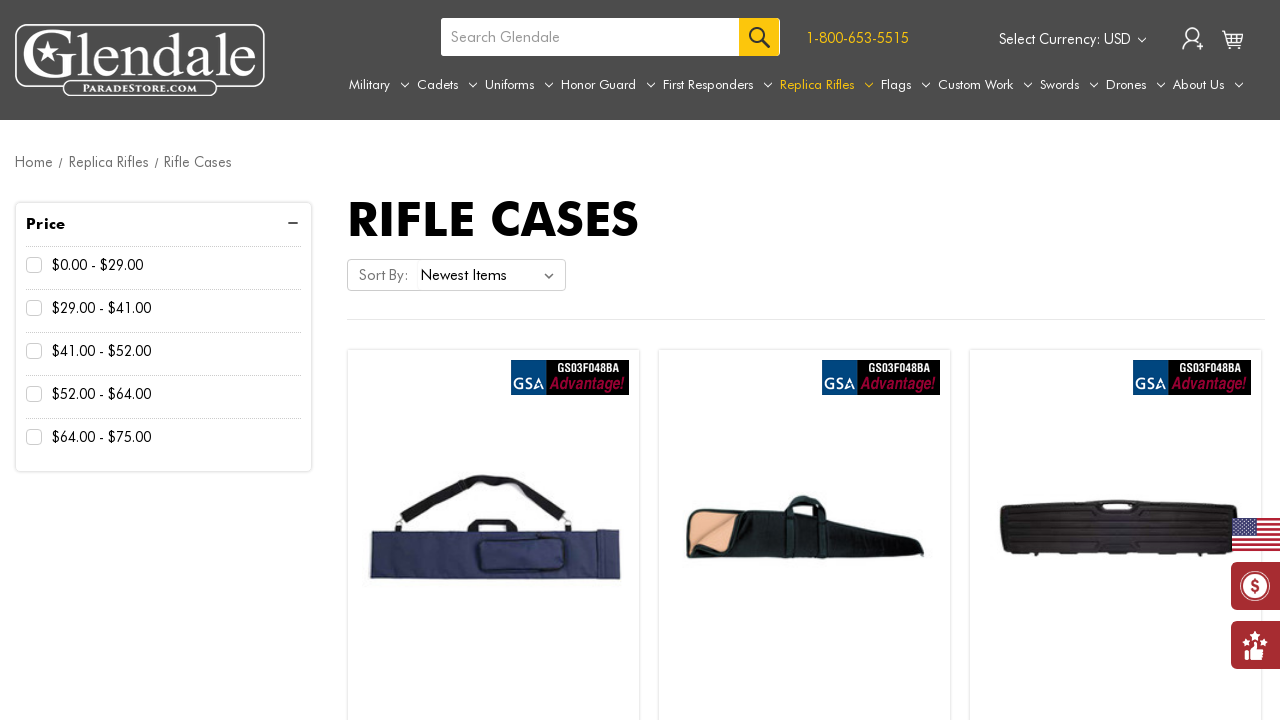